Tests first name field validation by entering an invalid name and verifying the error message appears

Starting URL: https://www.activetrail.com/free-trial/

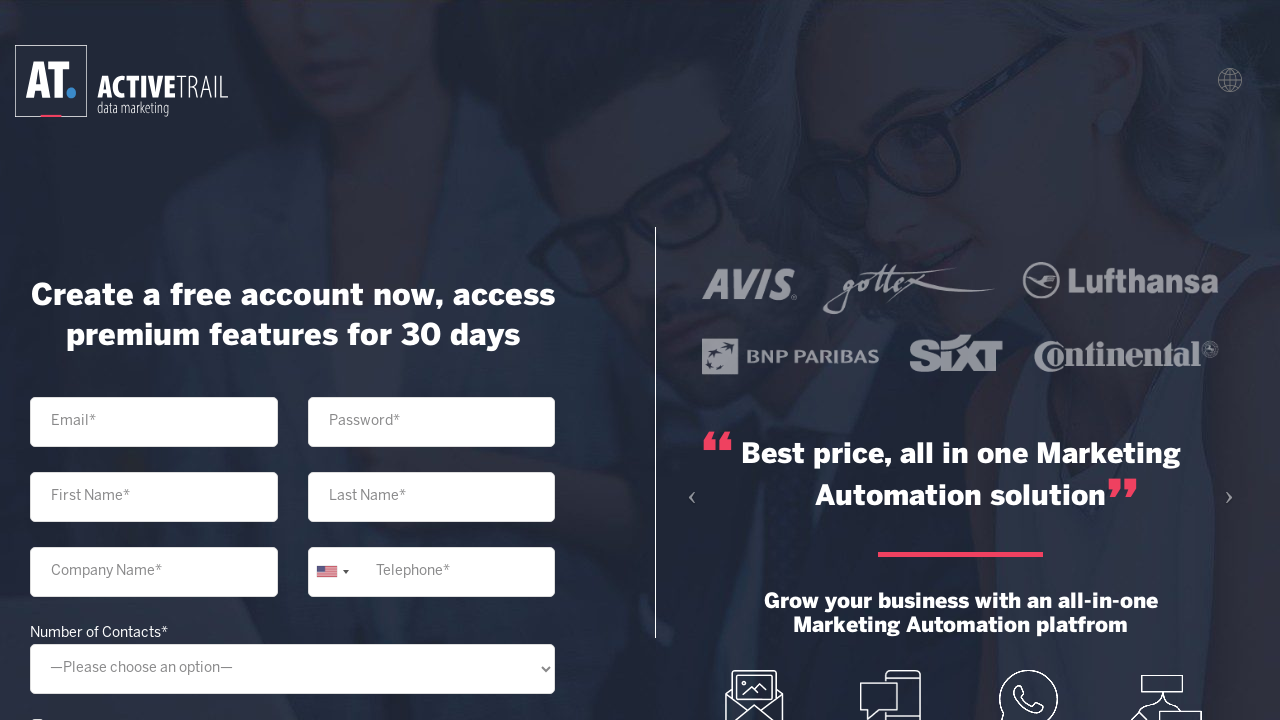

Filled first name field with invalid value '123' on //input[@name="your-name"]
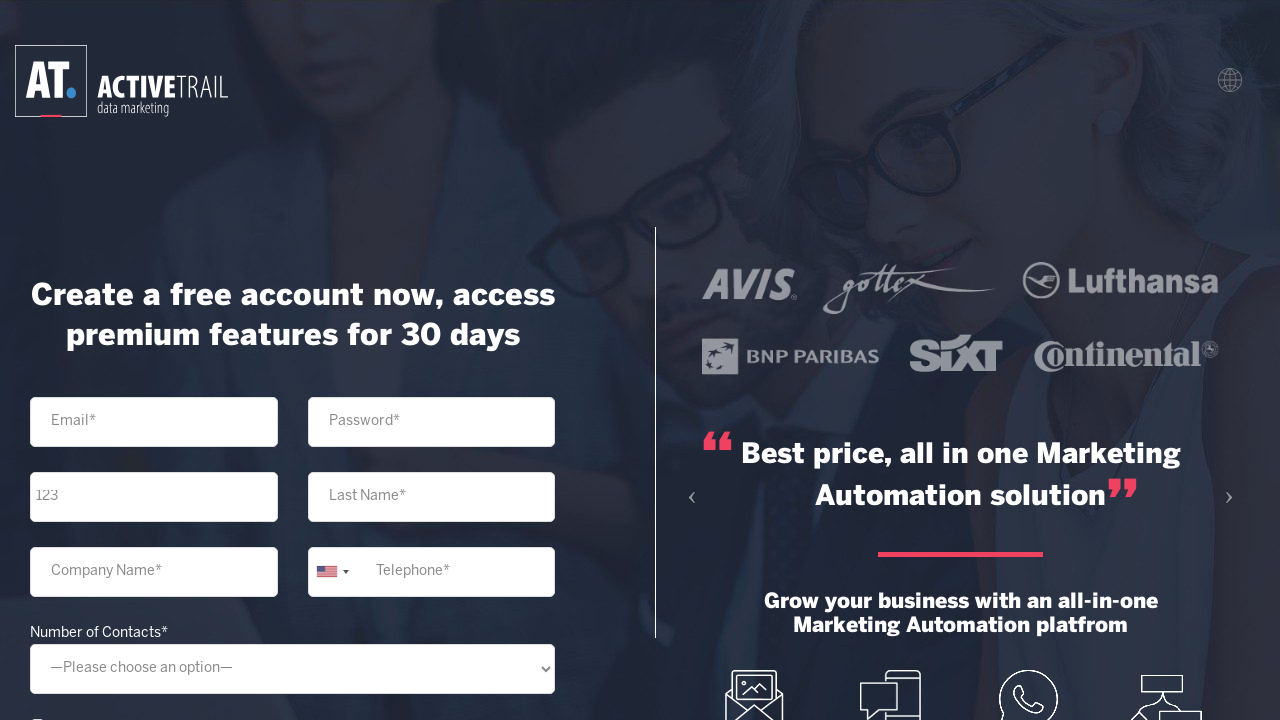

Pressed Tab key to trigger first name validation on //input[@name="your-name"]
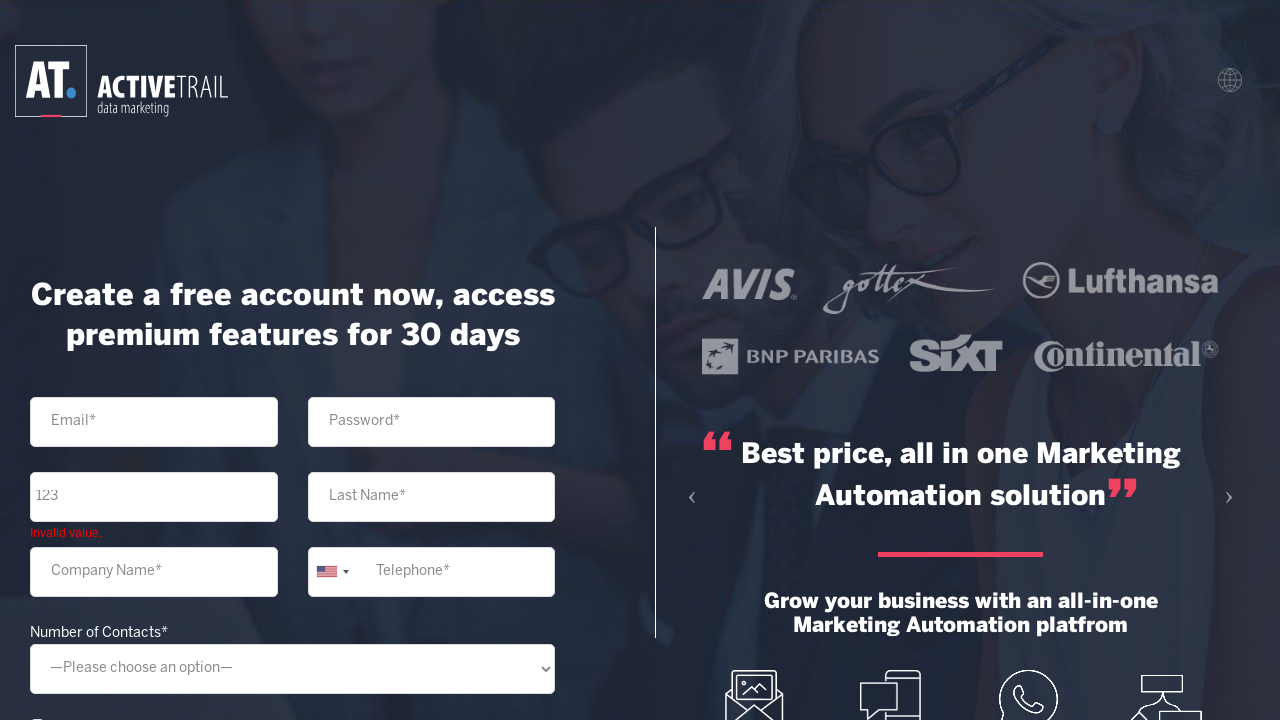

Error message appeared for invalid first name
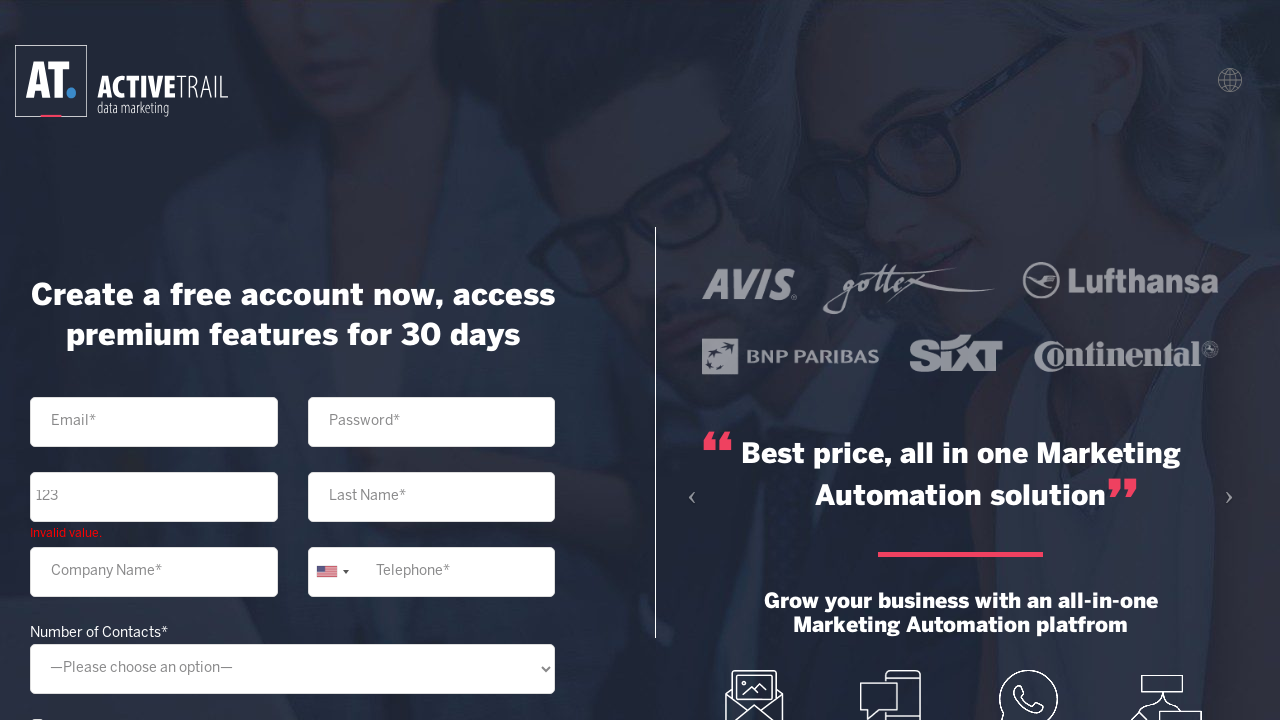

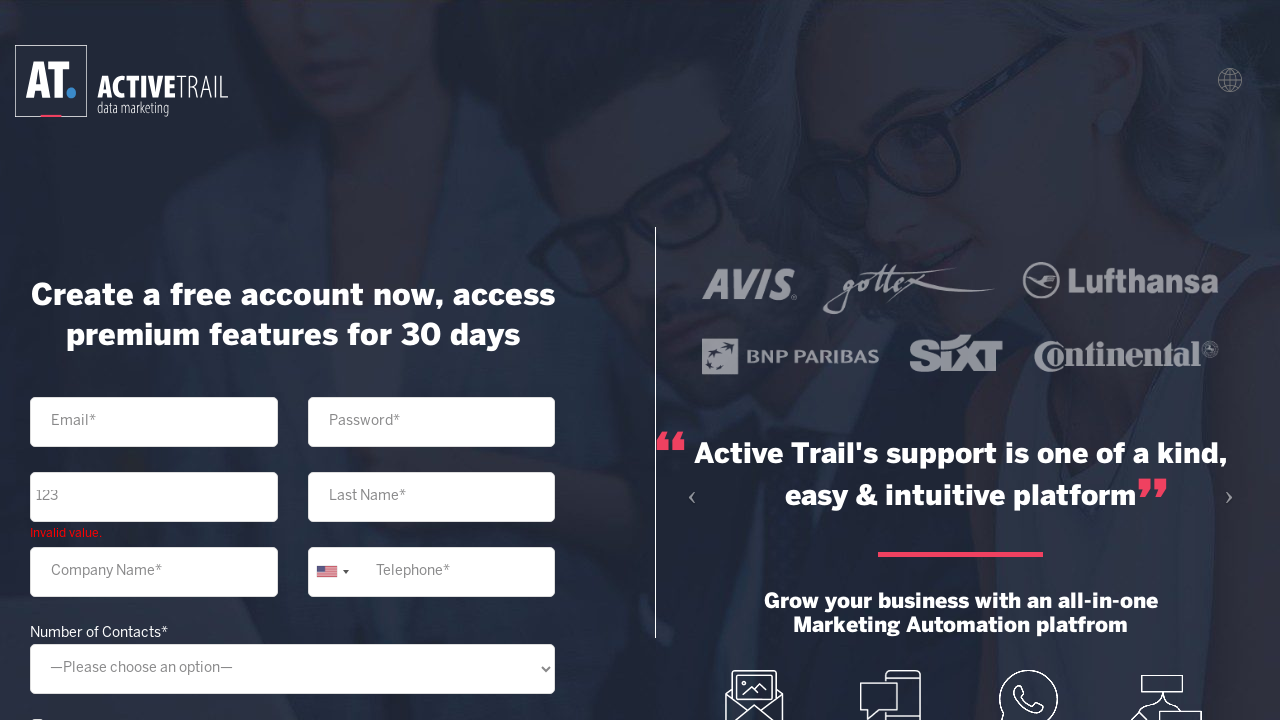